Tests JavaScript Prompt dialog by clicking a button to trigger it, entering text into the prompt, accepting it, and verifying the entered text appears in the result.

Starting URL: http://the-internet.herokuapp.com/javascript_alerts

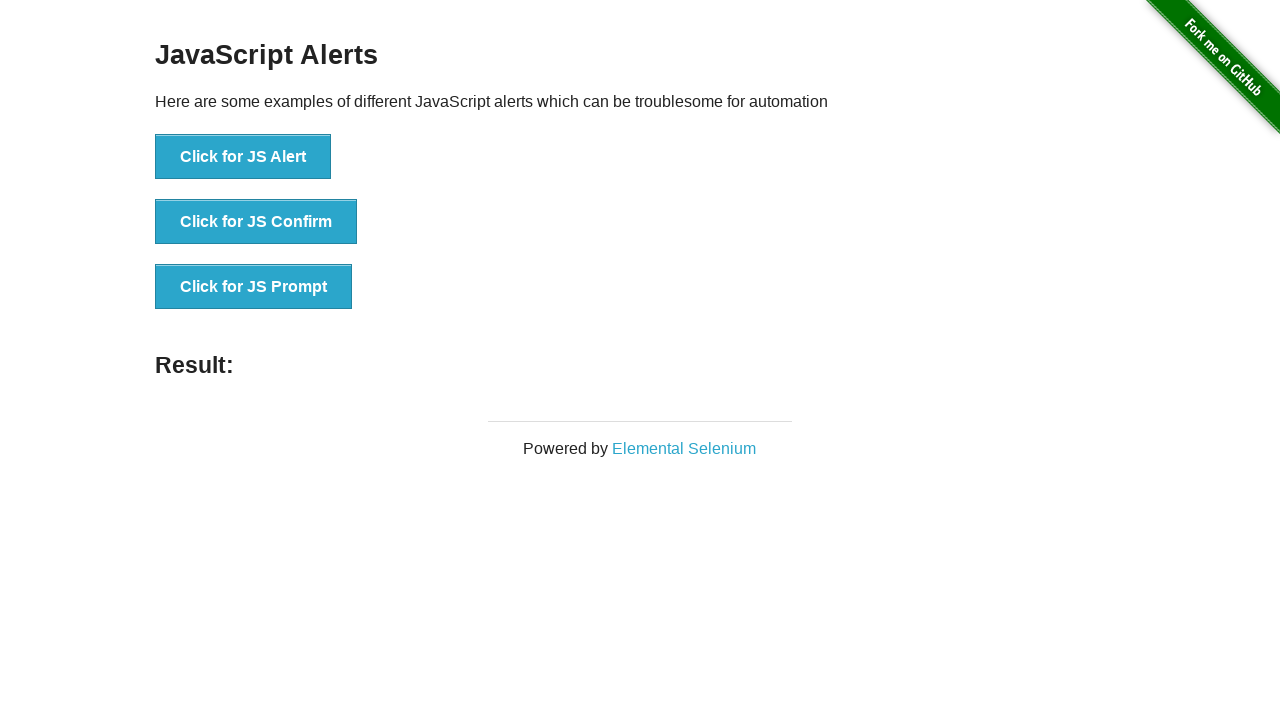

Registered dialog handler to accept prompt with text 'Welcome to quickitdotnet'
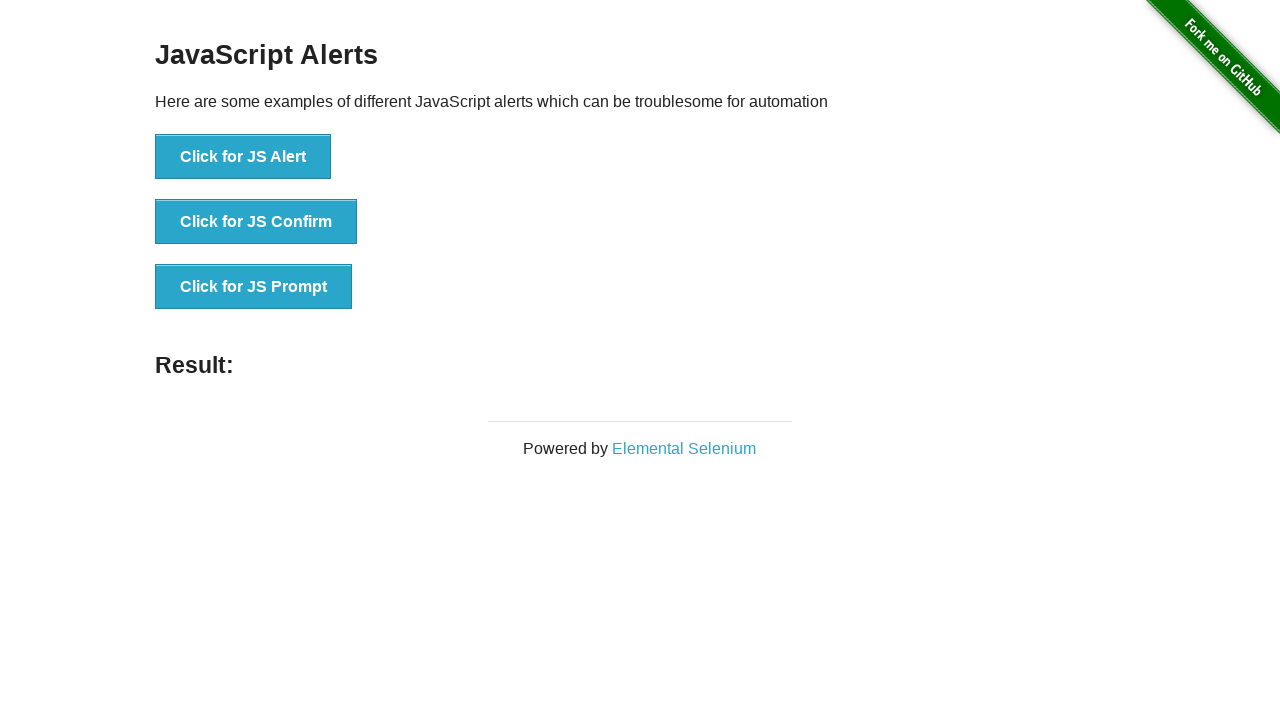

JS Prompt button is visible
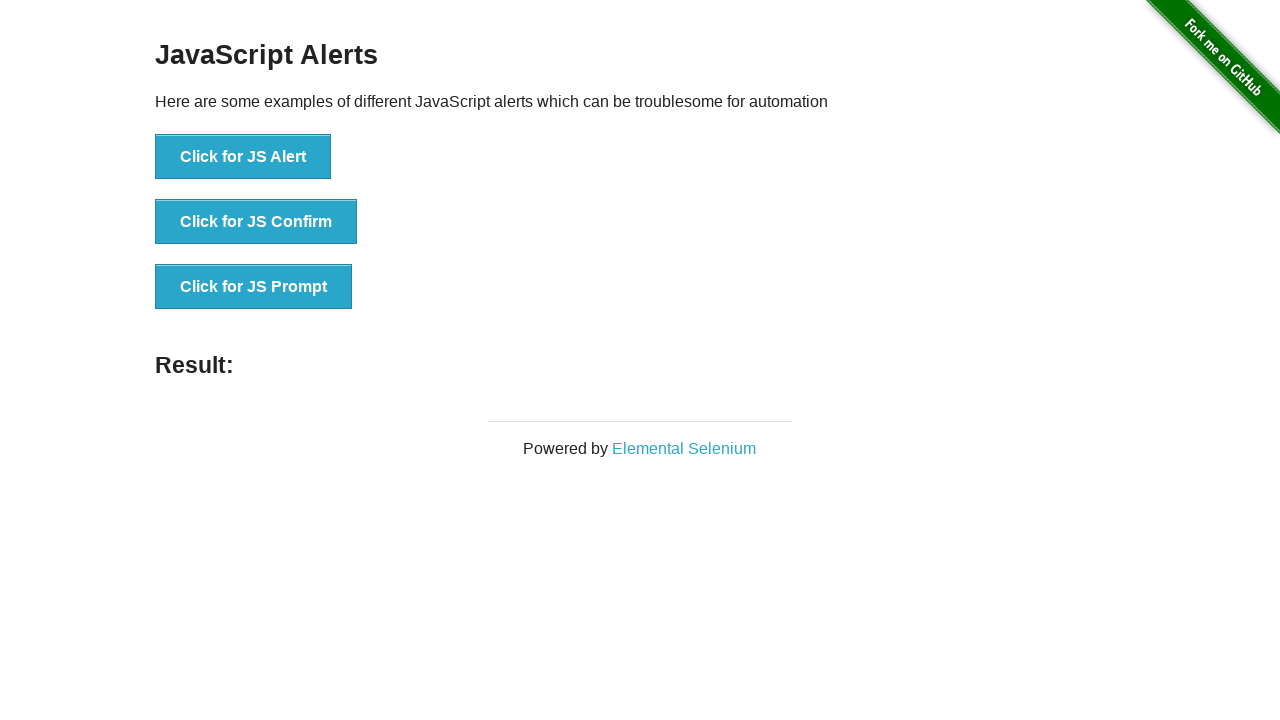

Clicked JS Prompt button to trigger the dialog at (254, 287) on button[onclick='jsPrompt()']
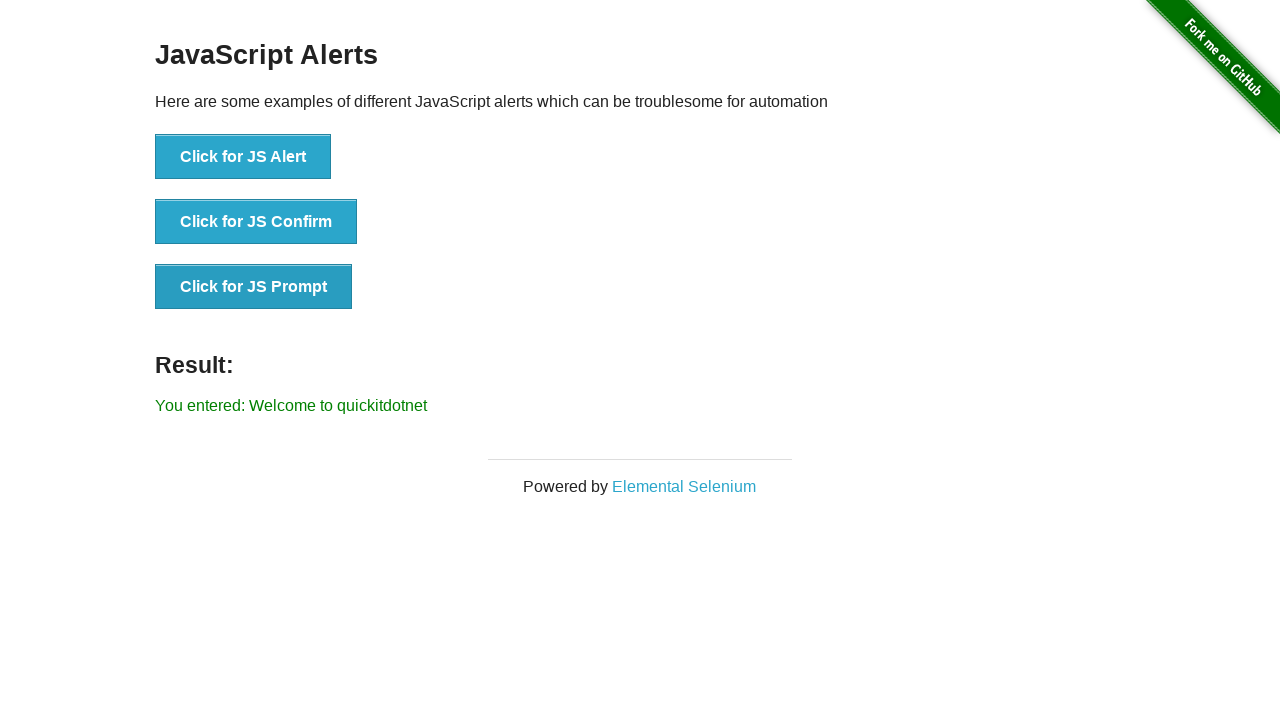

Result element appeared after accepting prompt
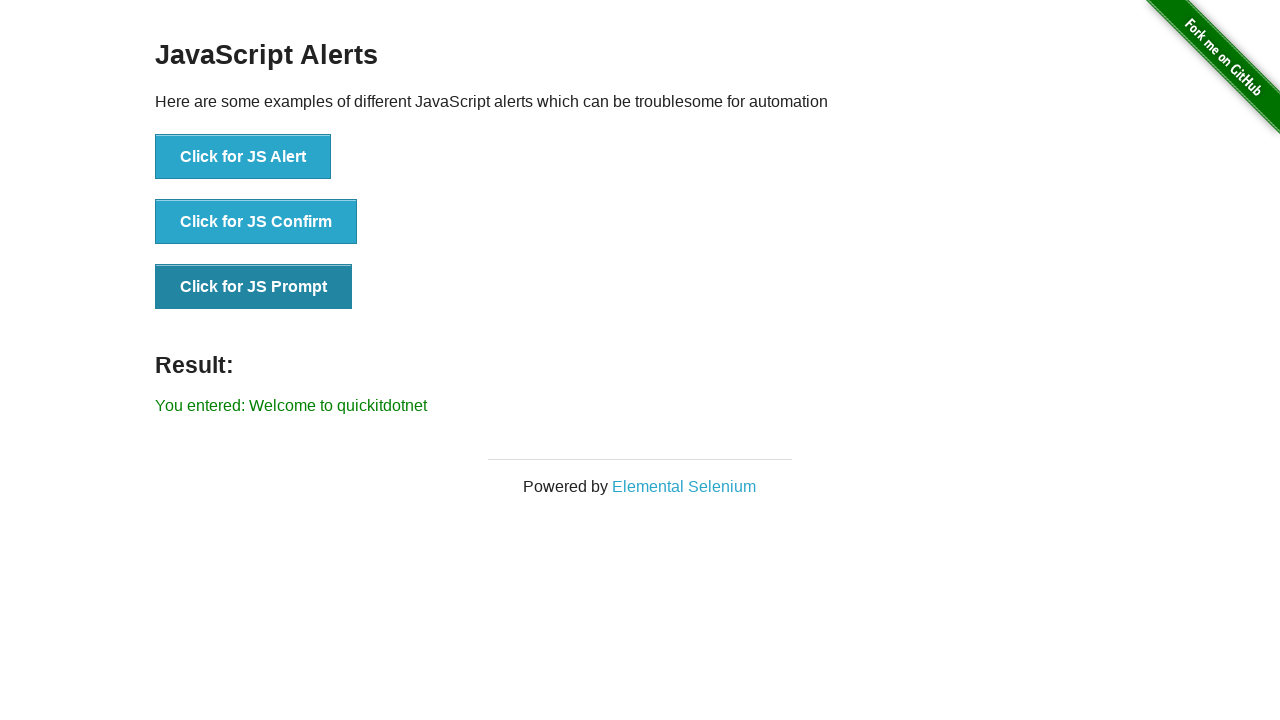

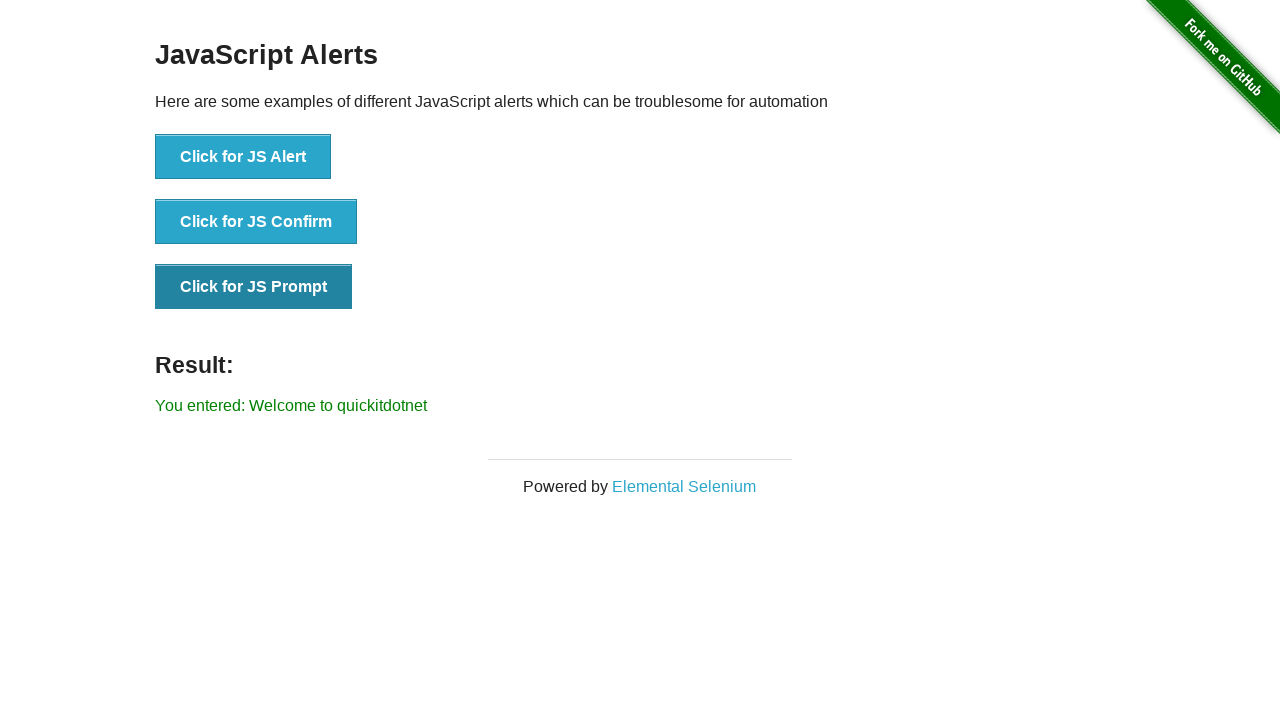